Tests right-click context menu functionality by performing a right-click on an element, selecting "Paste" from the context menu, and accepting the resulting alert dialog.

Starting URL: https://swisnl.github.io/jQuery-contextMenu/demo.html

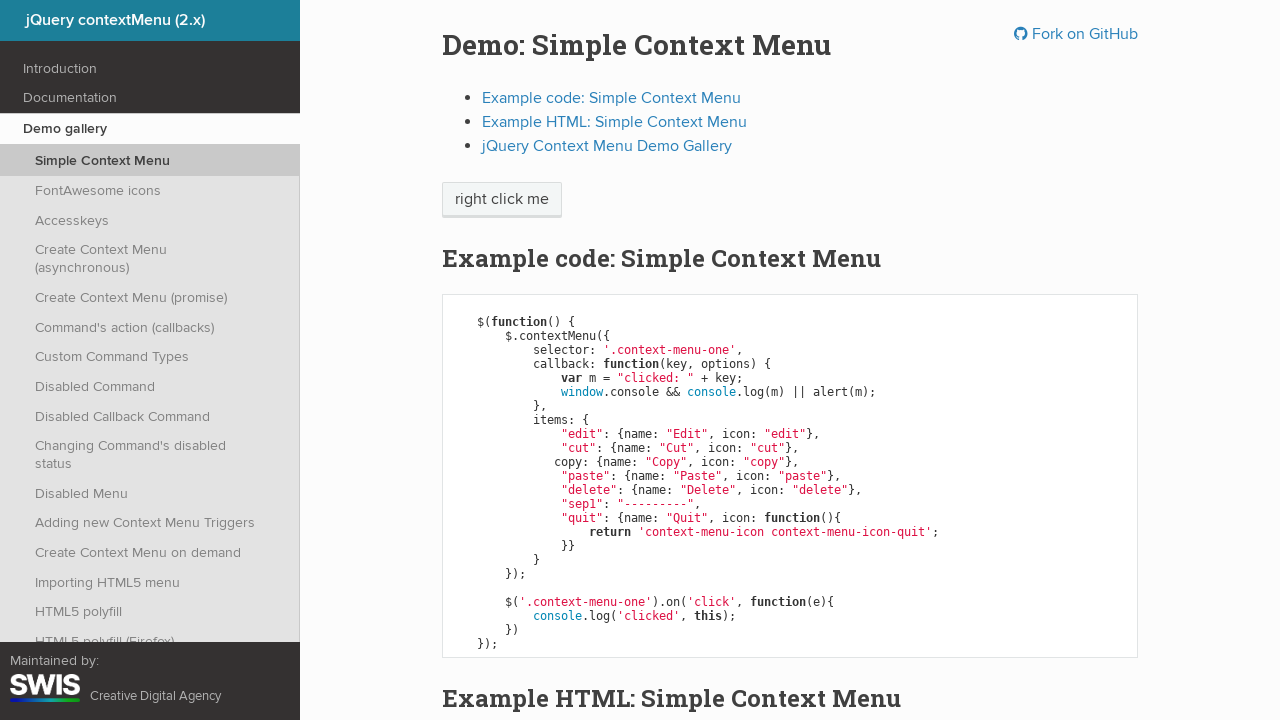

Right-clicked on 'right click me' element to open context menu at (502, 200) on //span[normalize-space()='right click me']
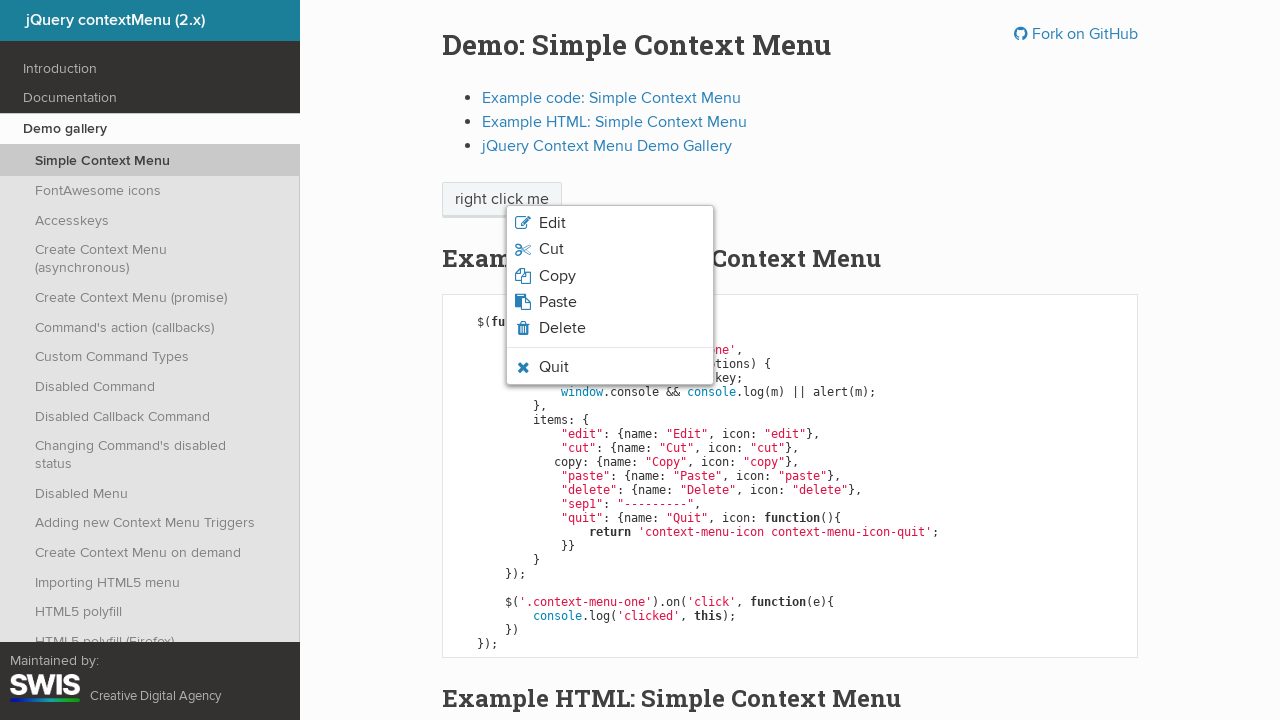

Clicked 'Paste' option in the context menu at (558, 302) on xpath=//span[normalize-space()='Paste']
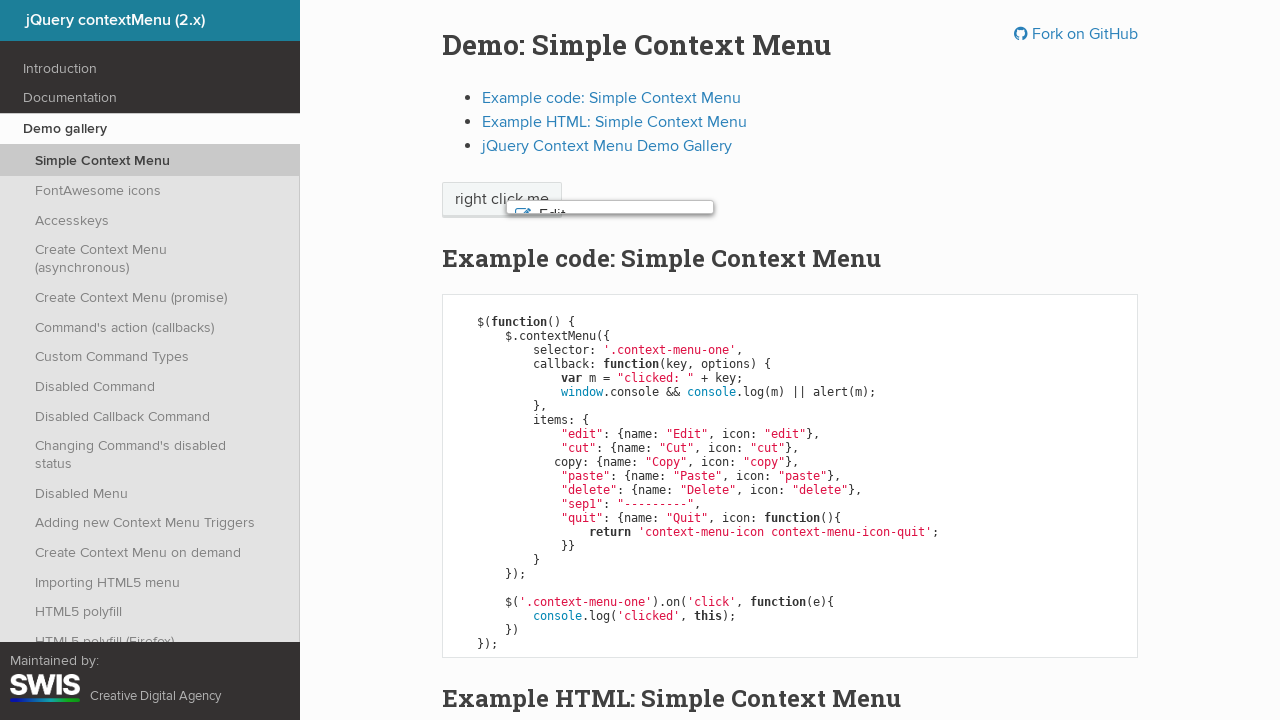

Set up dialog handler to accept alert dialogs
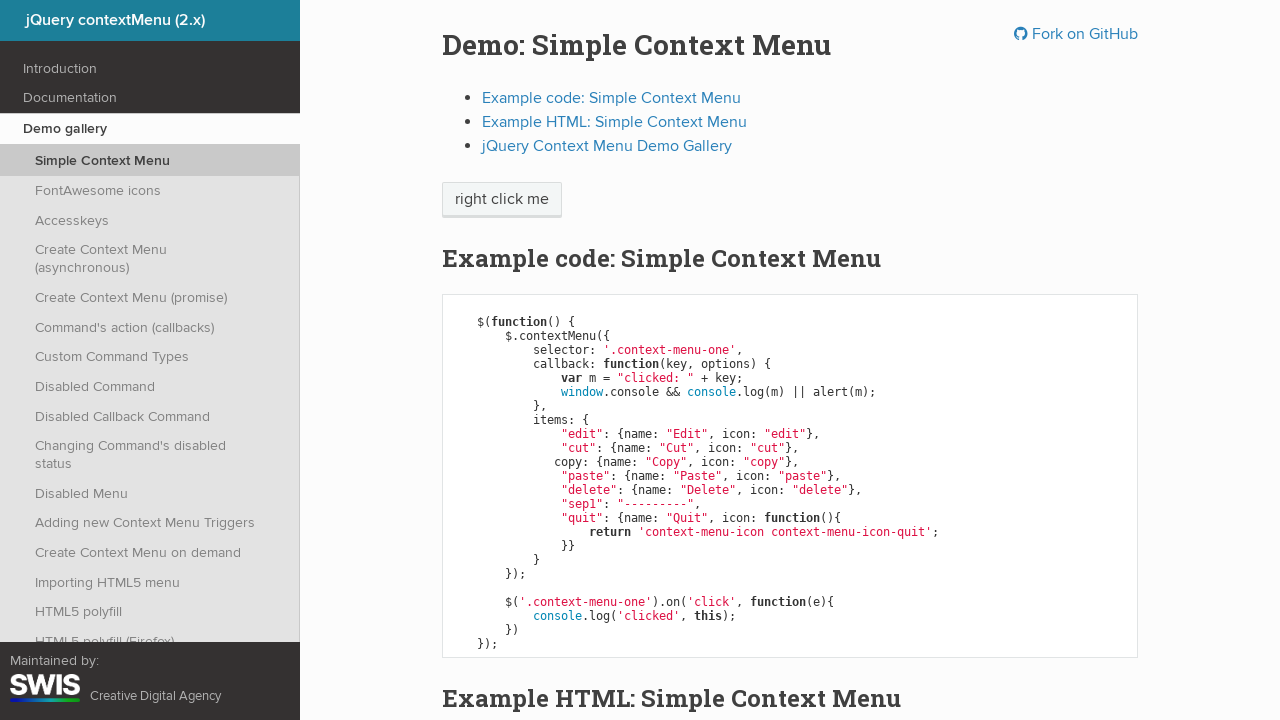

Waited 1000ms for alert dialog to appear and be accepted
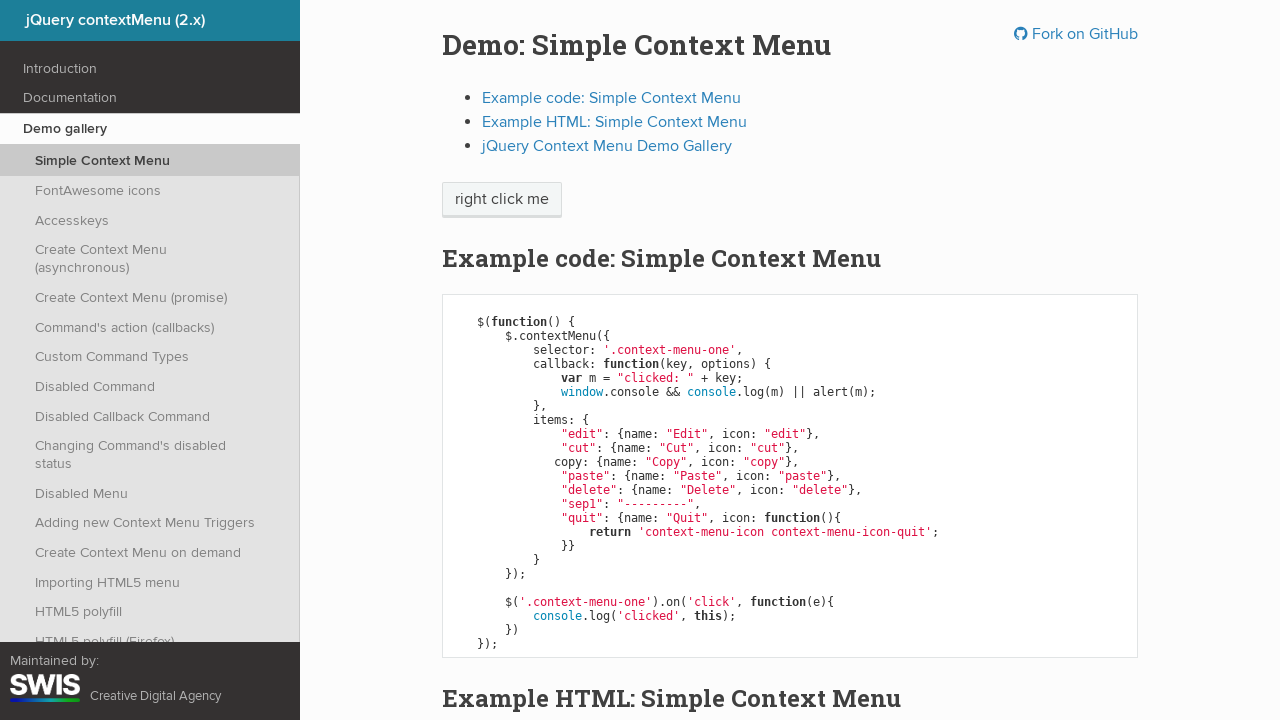

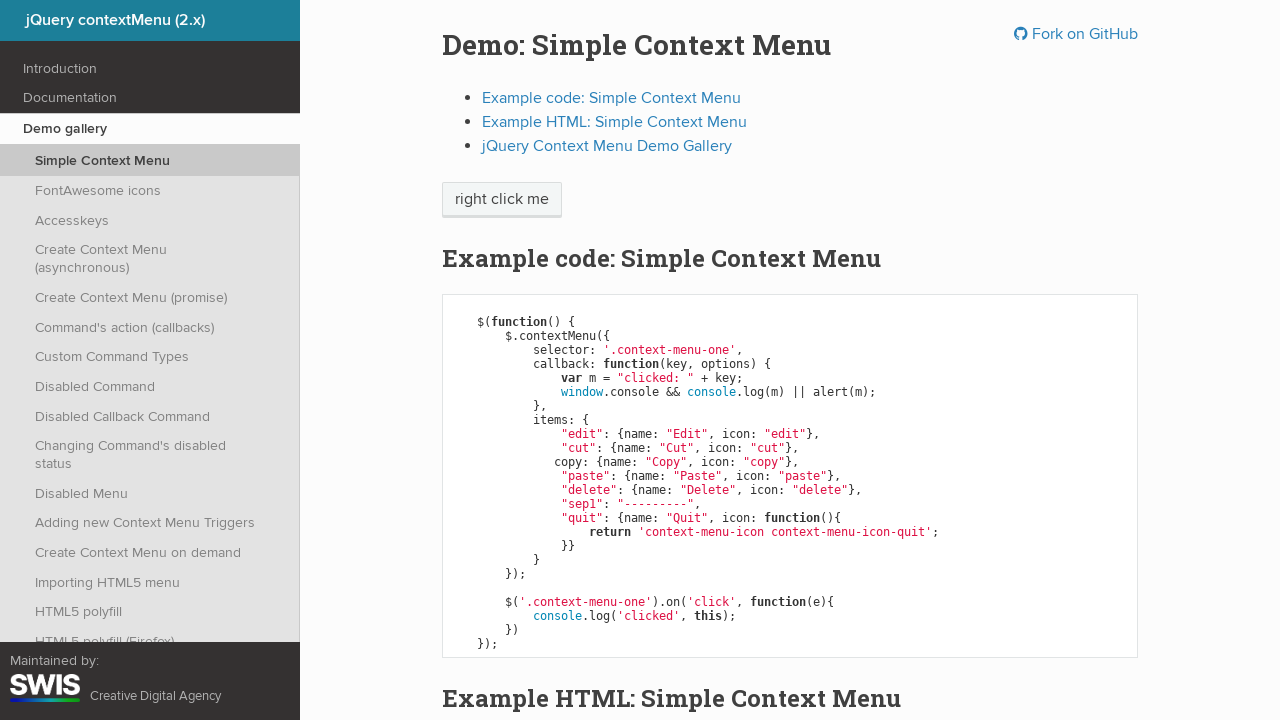